Tests adding todo items by creating two todos and verifying they appear in the list

Starting URL: https://demo.playwright.dev/todomvc

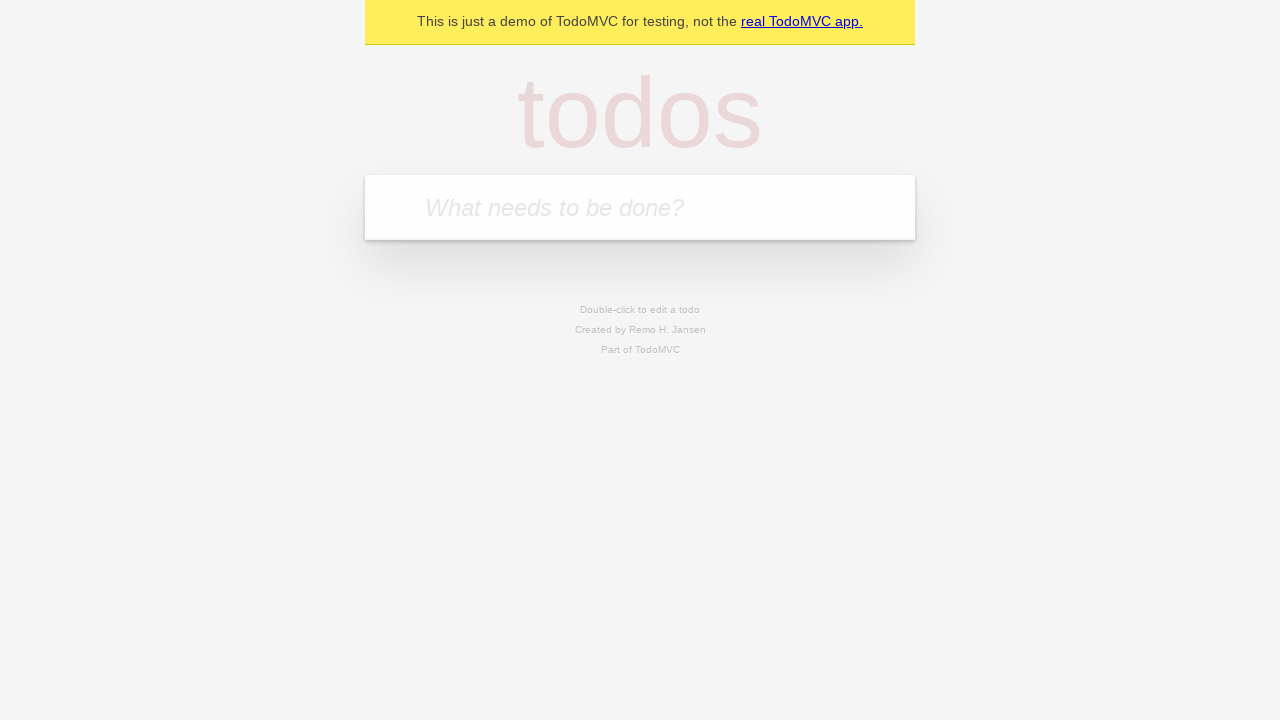

Located the 'What needs to be done?' input field
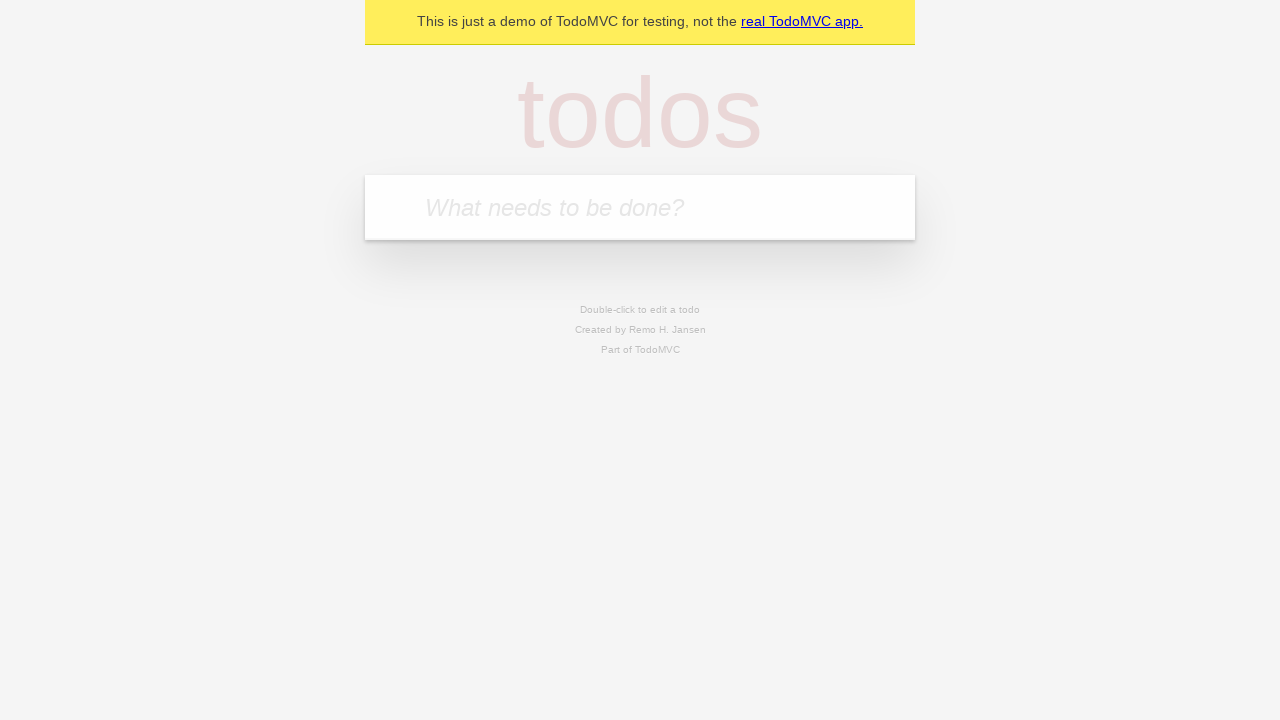

Filled first todo input with 'buy some cheese' on internal:attr=[placeholder="What needs to be done?"i]
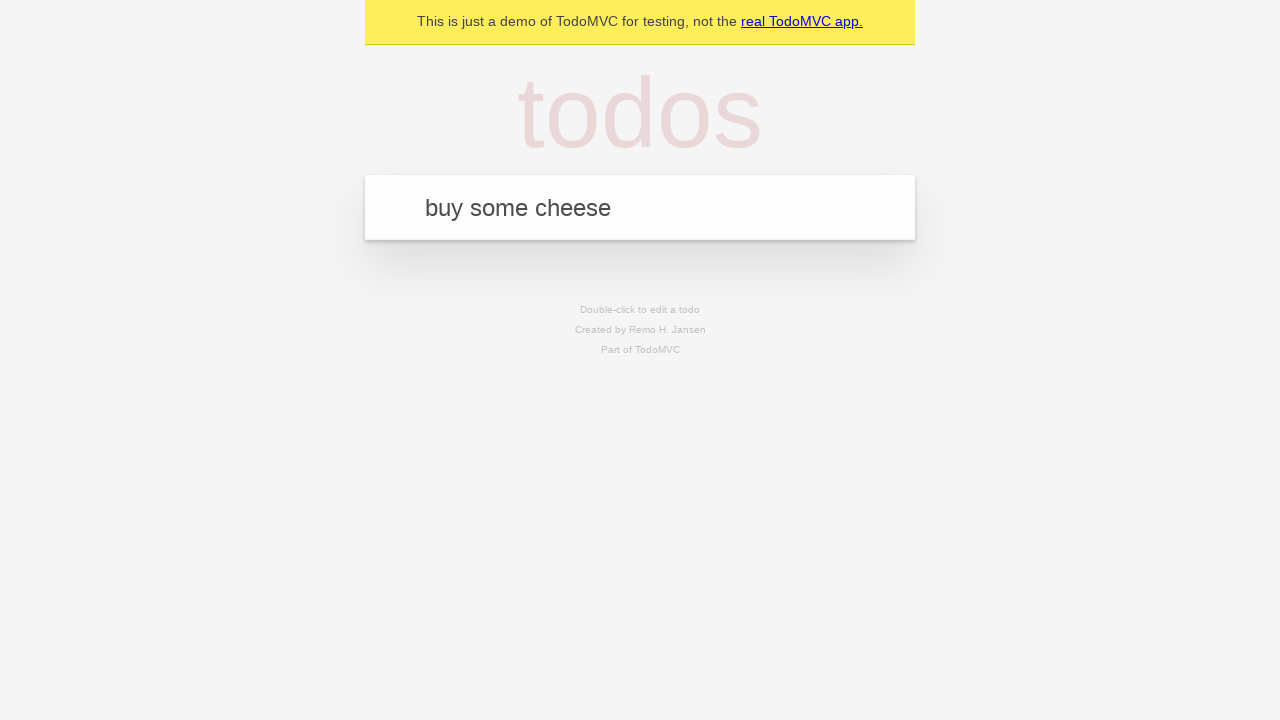

Pressed Enter to create first todo on internal:attr=[placeholder="What needs to be done?"i]
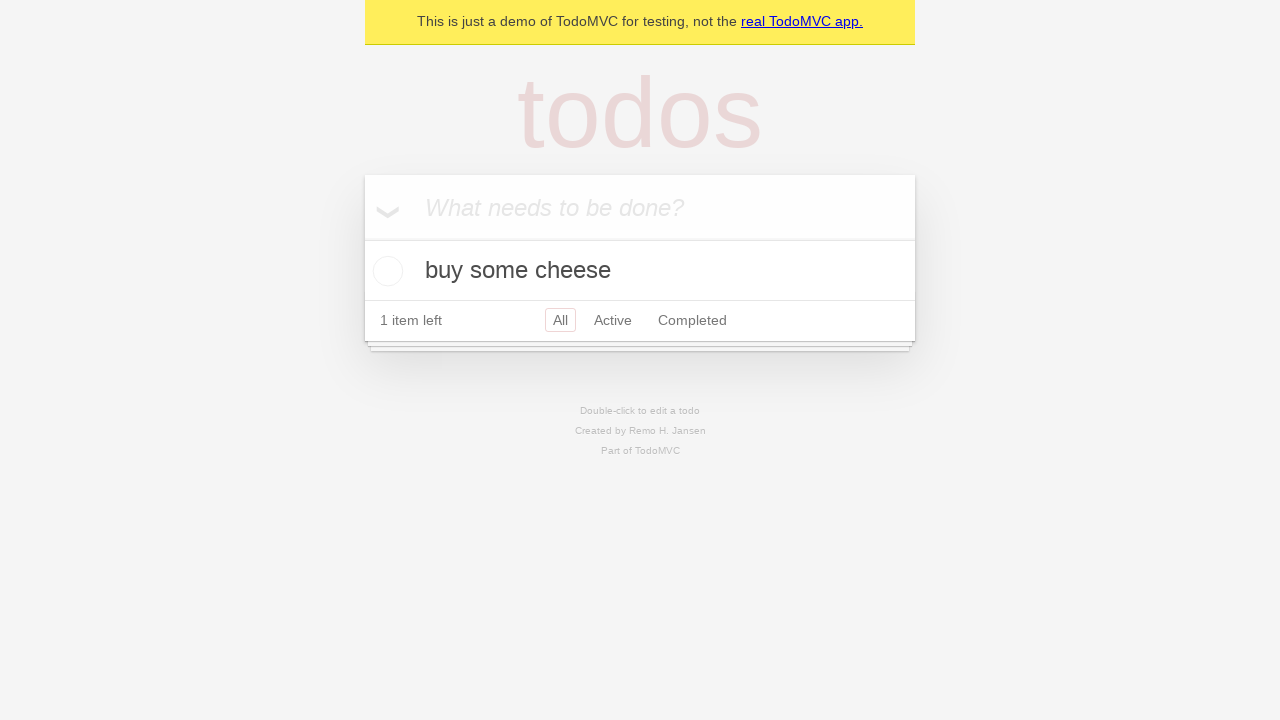

First todo item appeared in the list
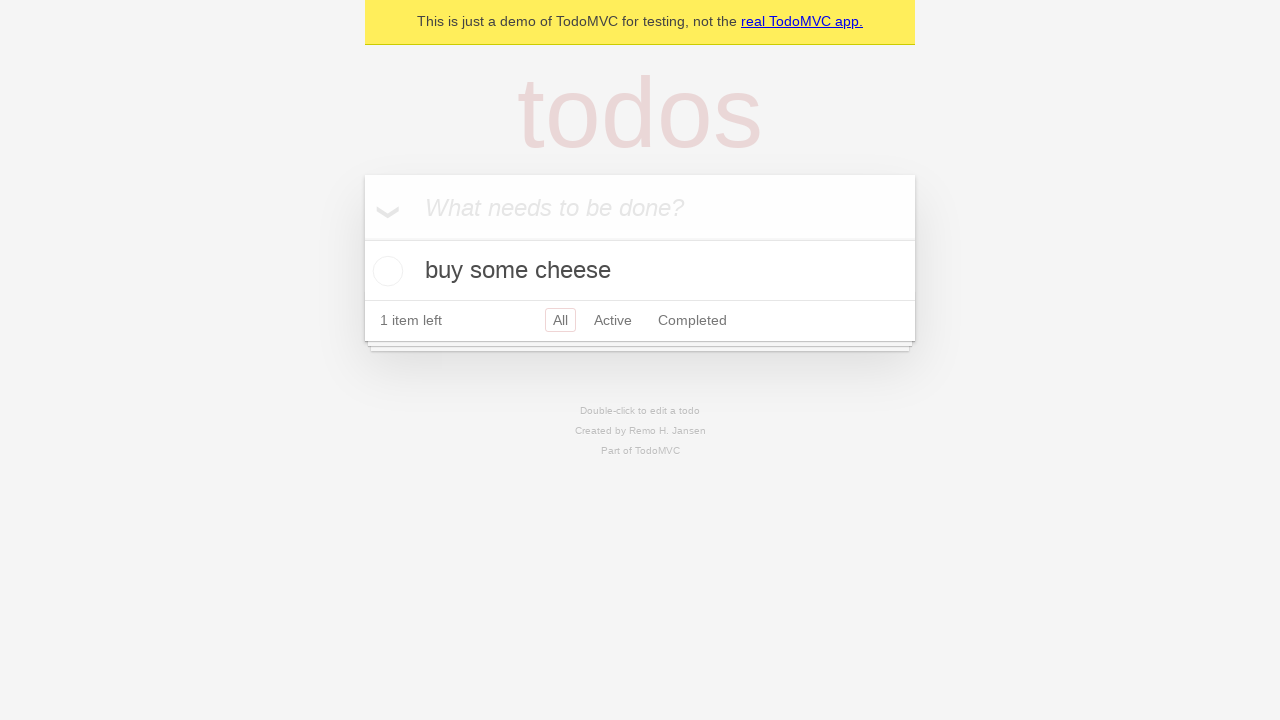

Filled second todo input with 'feed the cat' on internal:attr=[placeholder="What needs to be done?"i]
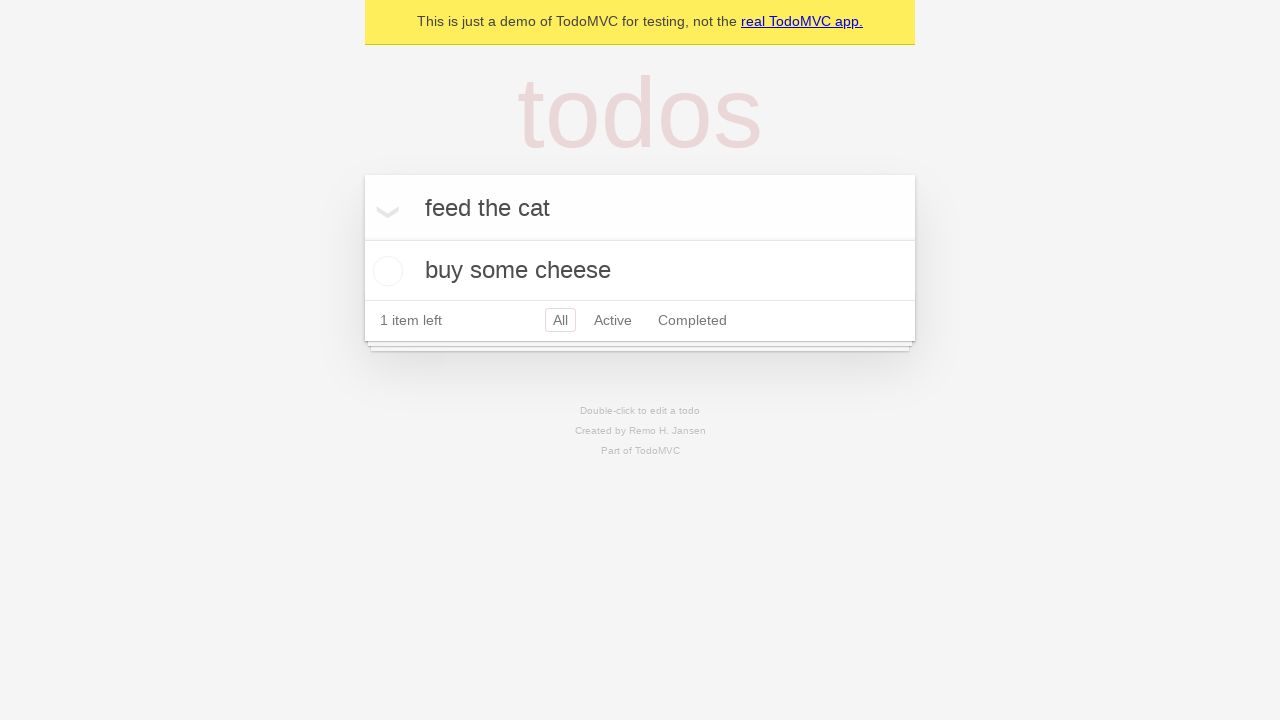

Pressed Enter to create second todo on internal:attr=[placeholder="What needs to be done?"i]
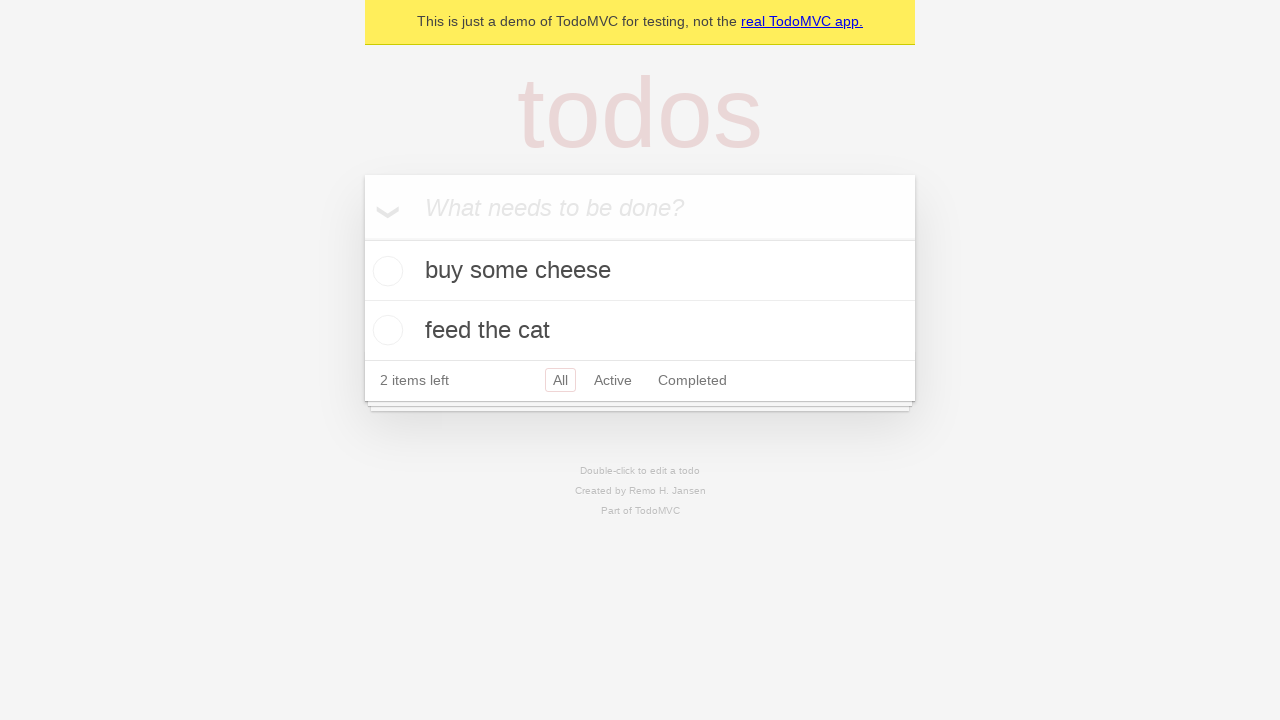

Second todo item appeared in the list
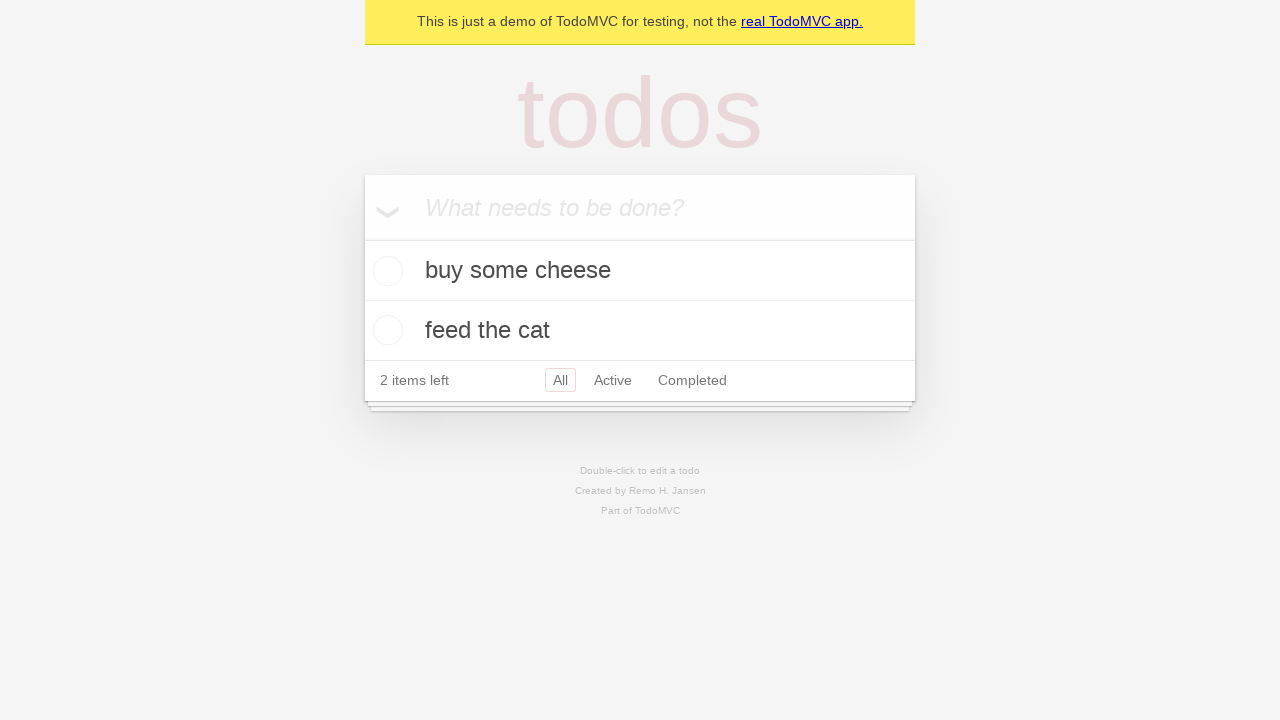

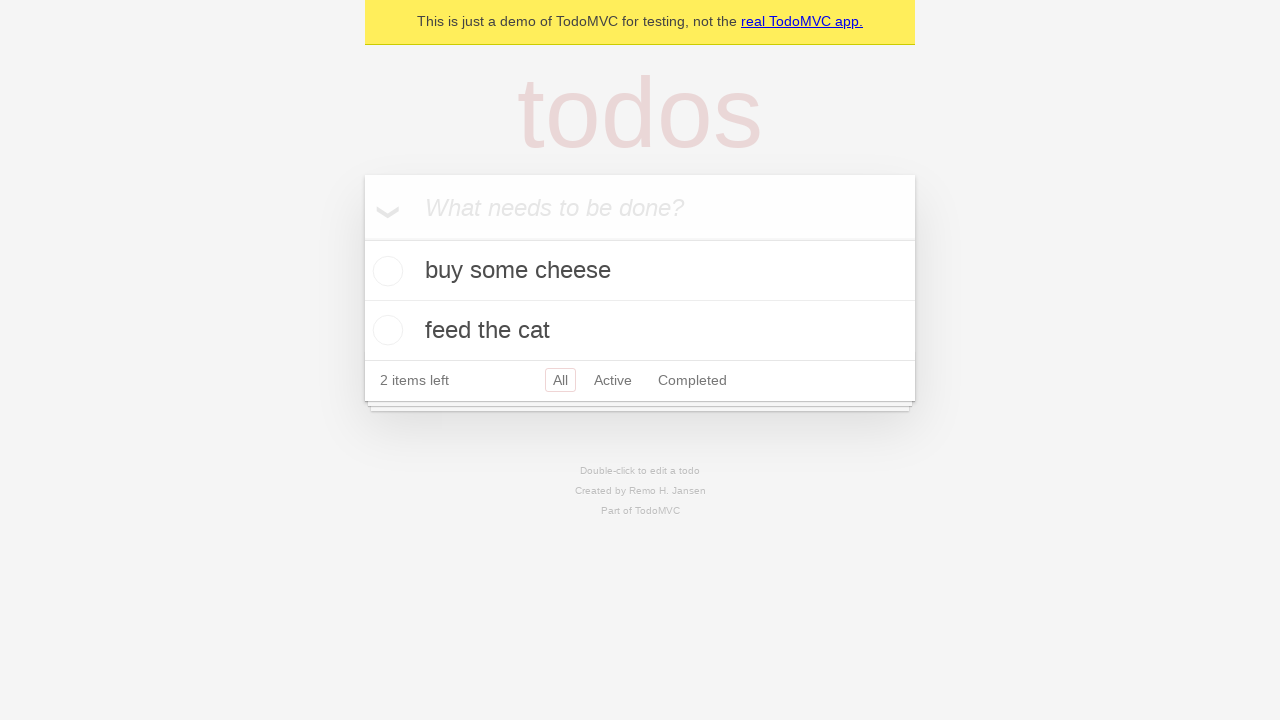